Tests finding a link by its calculated text value, clicking it, then filling out a form with personal information (first name, last name, city, country) and submitting it.

Starting URL: http://suninjuly.github.io/find_link_text

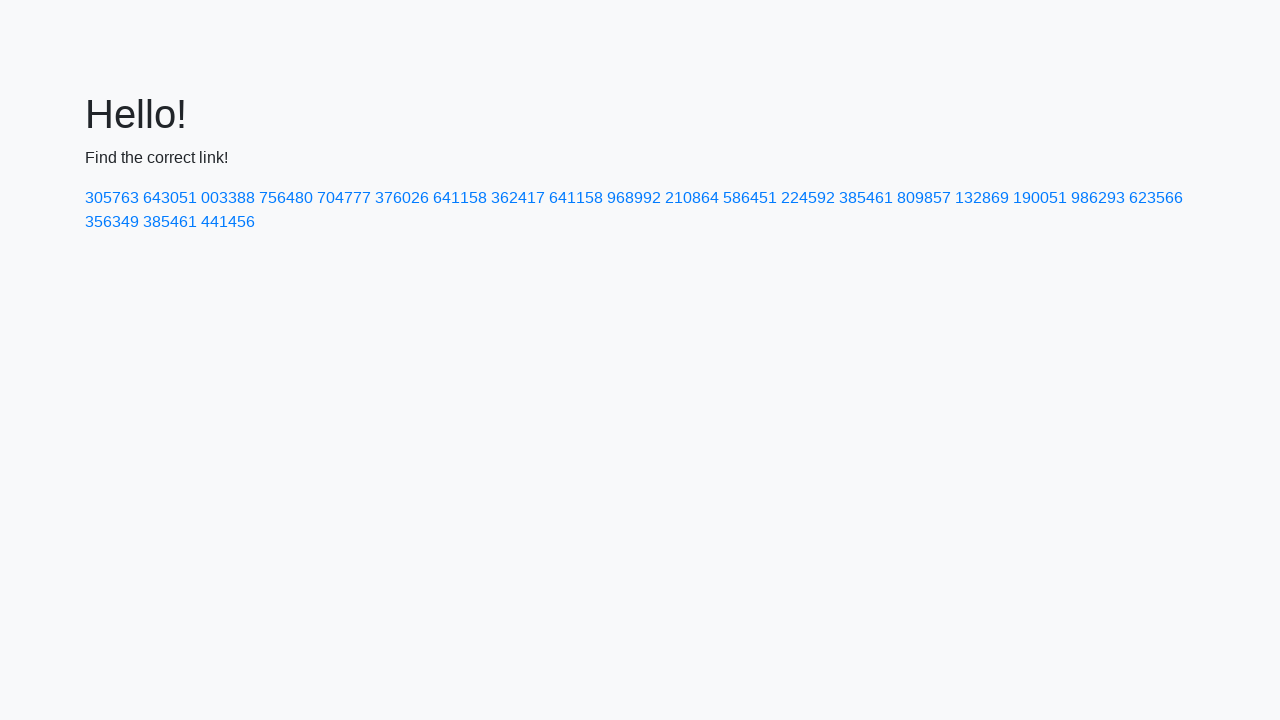

Clicked link with calculated text value '224592' at (808, 198) on a:text-is('224592')
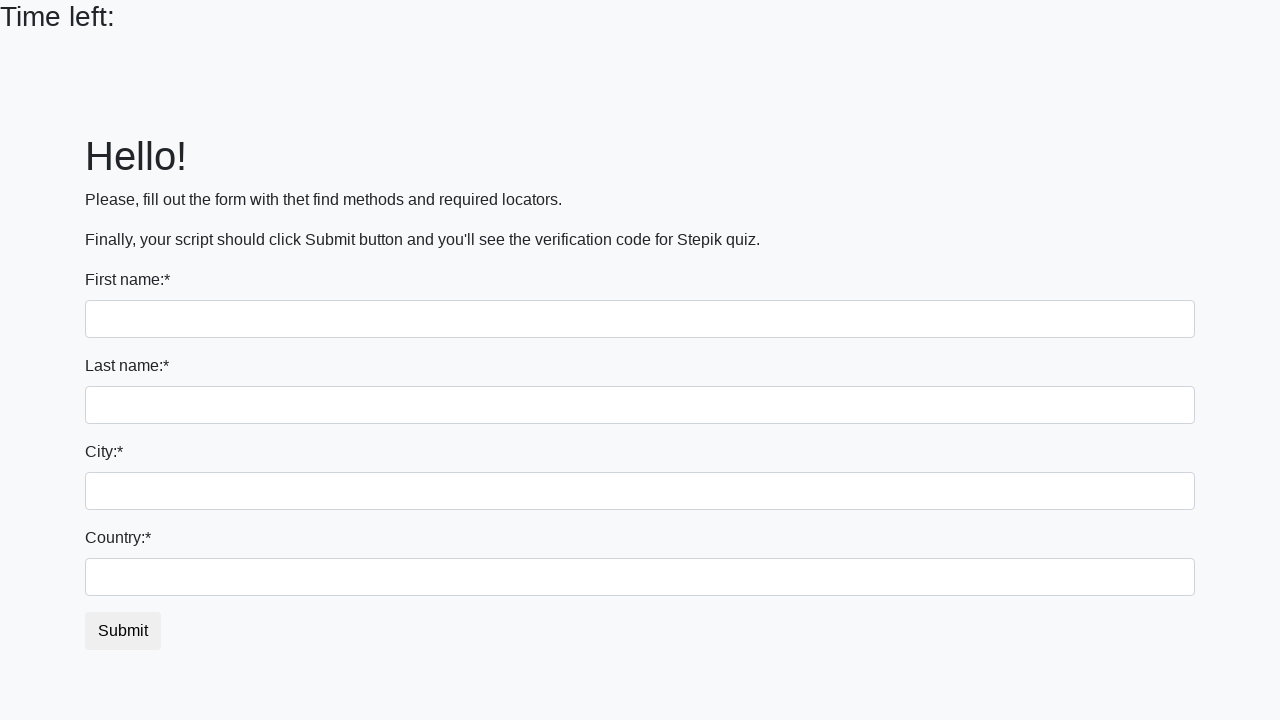

Filled first name field with 'Ivan' on input
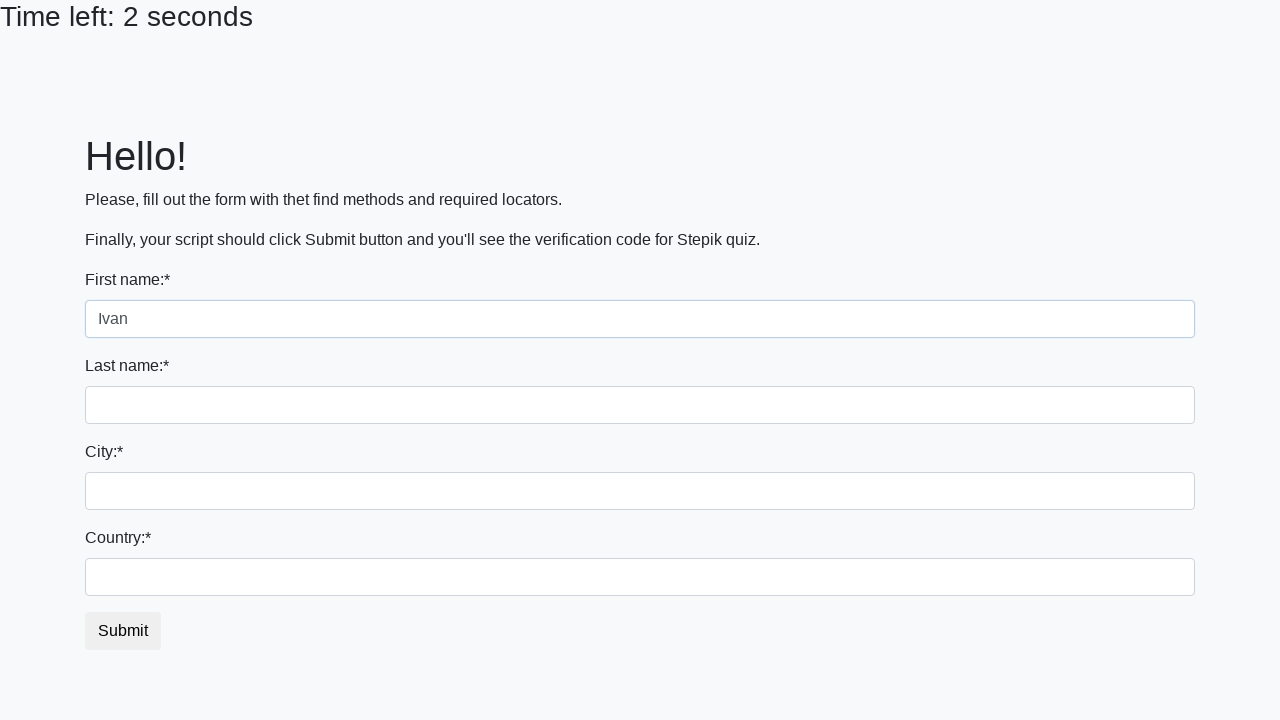

Filled last name field with 'Petrov' on input[name='last_name']
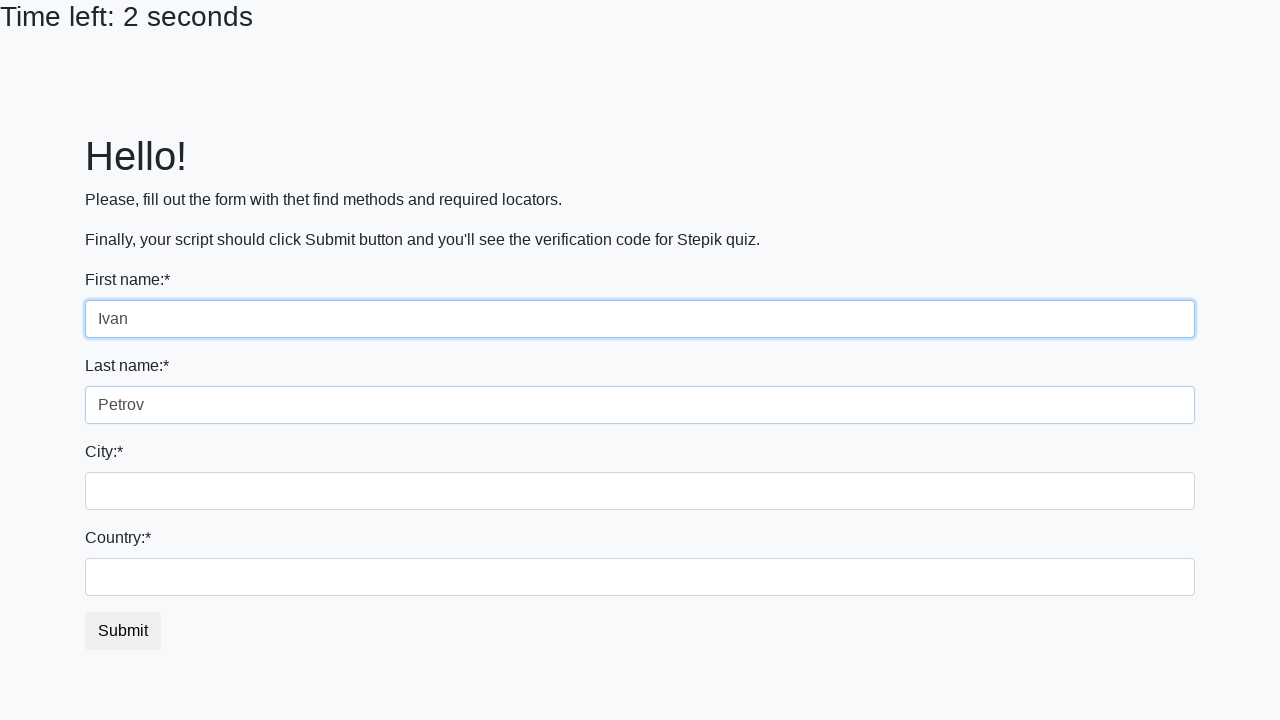

Filled city field with 'Smolensk' on .city
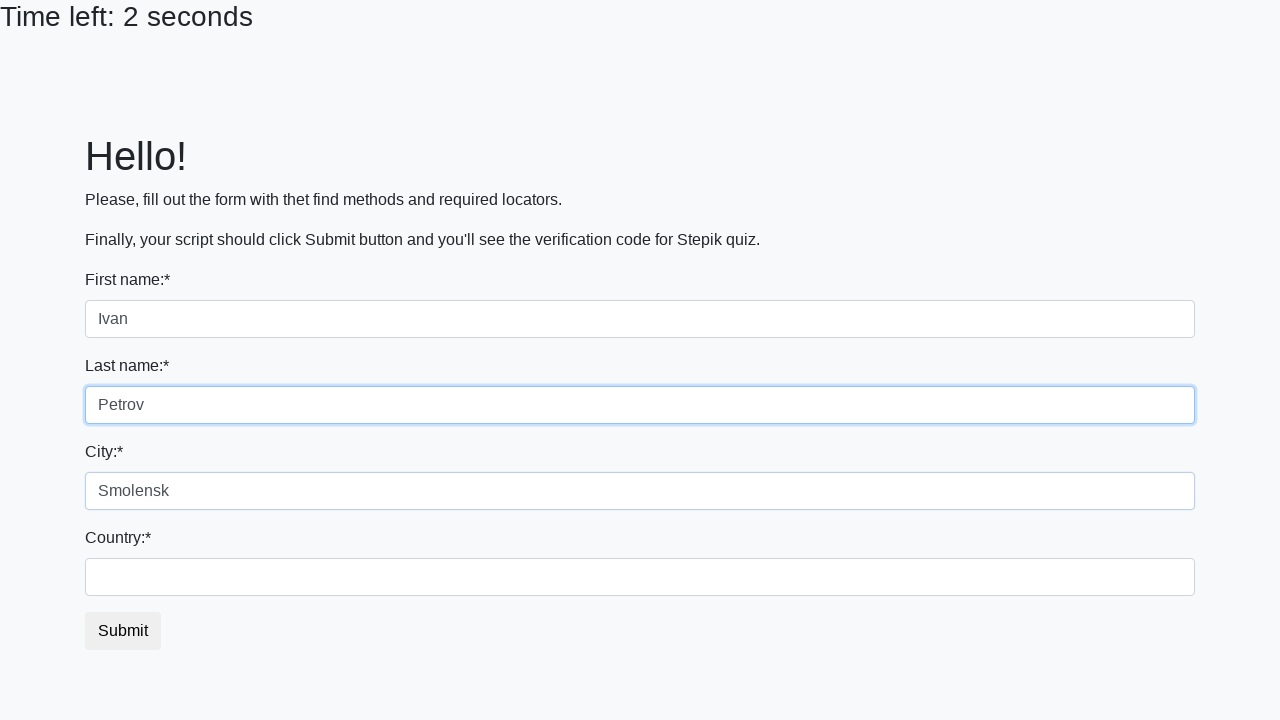

Filled country field with 'Russia' on #country
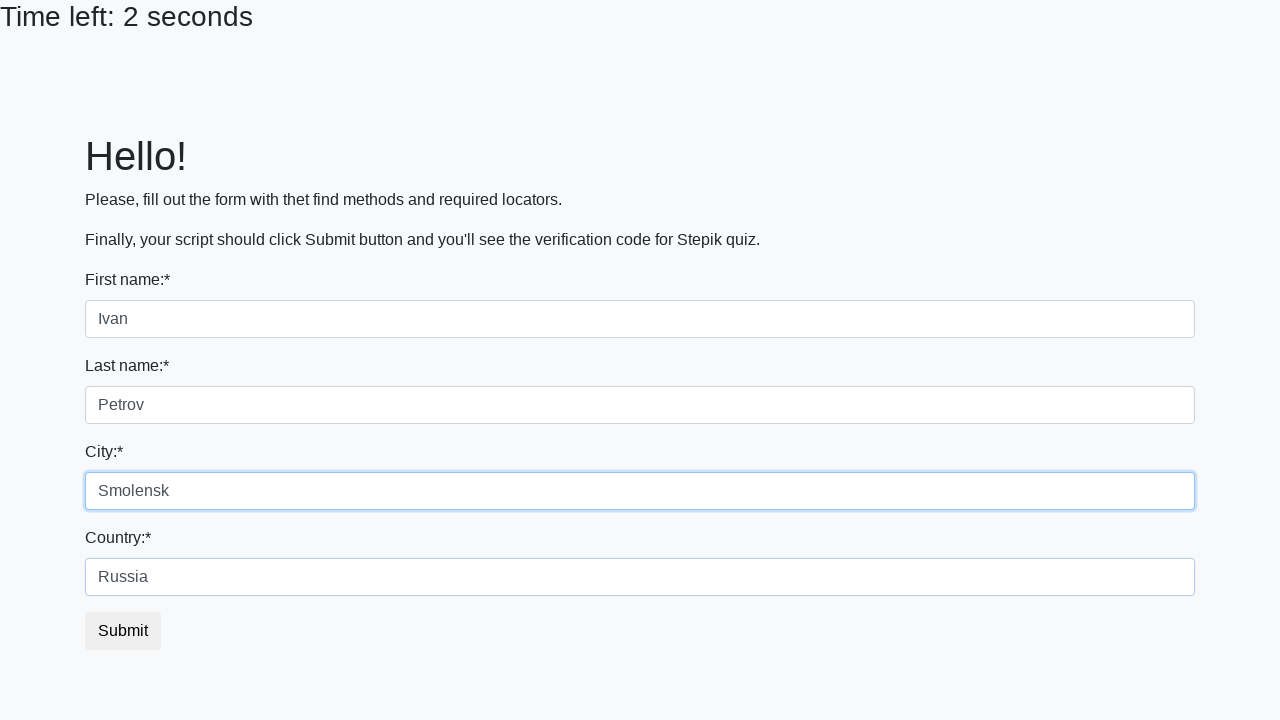

Clicked submit button to submit the form at (123, 631) on button.btn
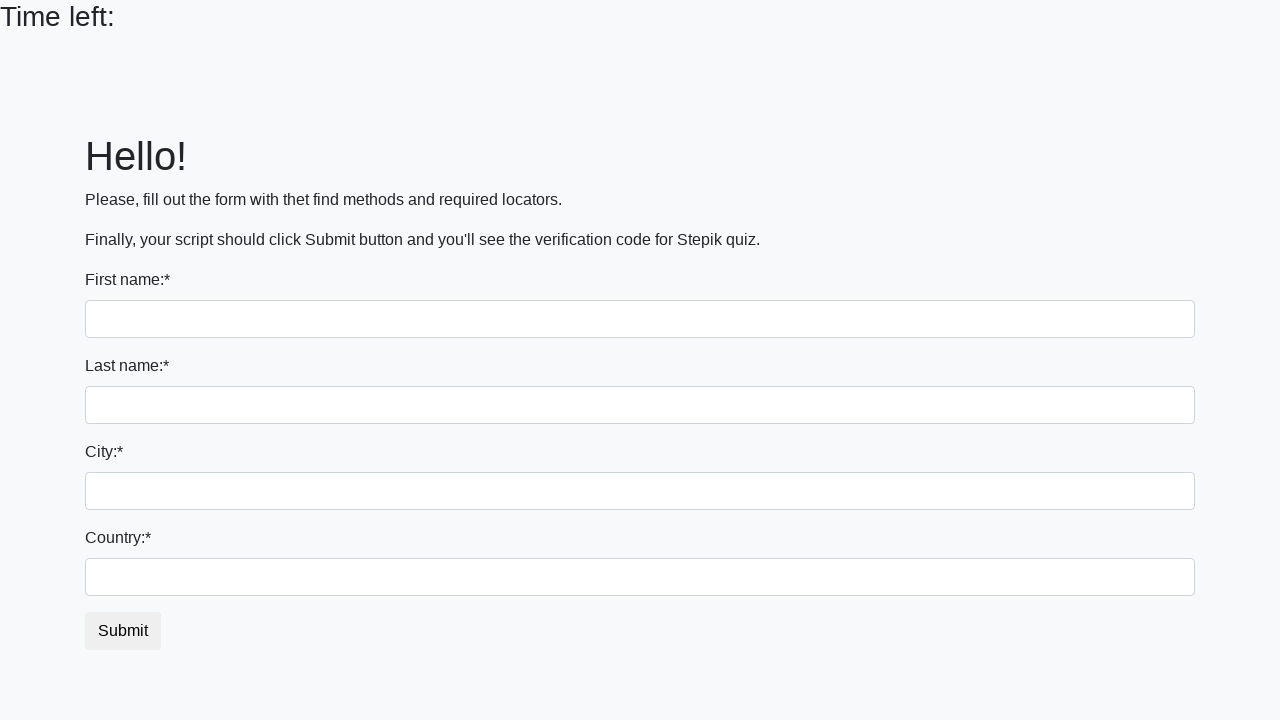

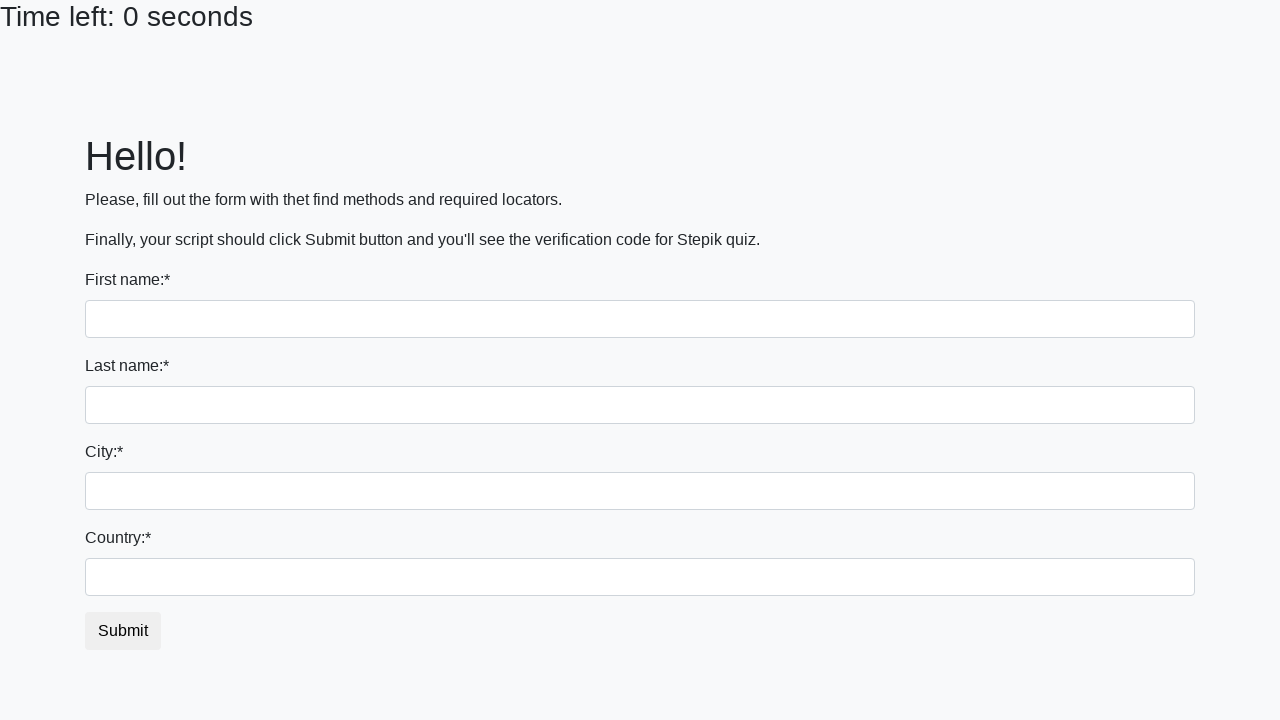